Tests that todo data persists after page reload

Starting URL: https://demo.playwright.dev/todomvc

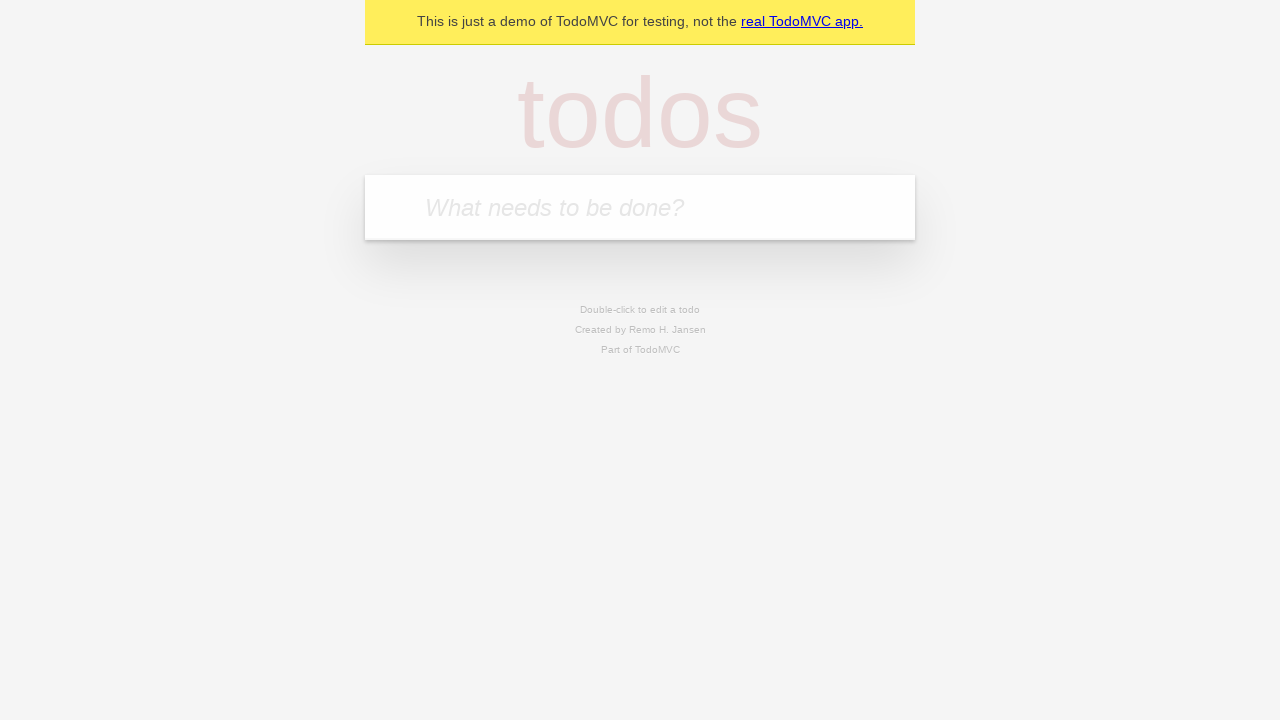

Filled todo input with 'buy some cheese' on internal:attr=[placeholder="What needs to be done?"i]
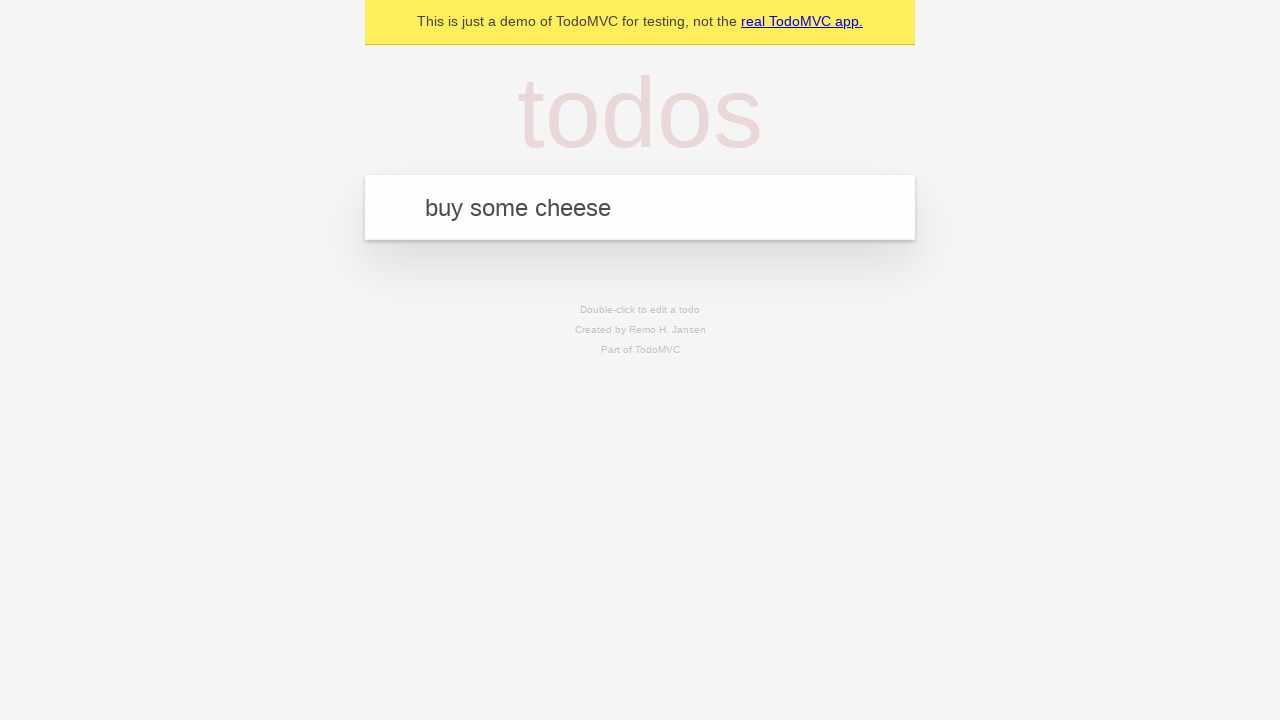

Pressed Enter to add first todo item on internal:attr=[placeholder="What needs to be done?"i]
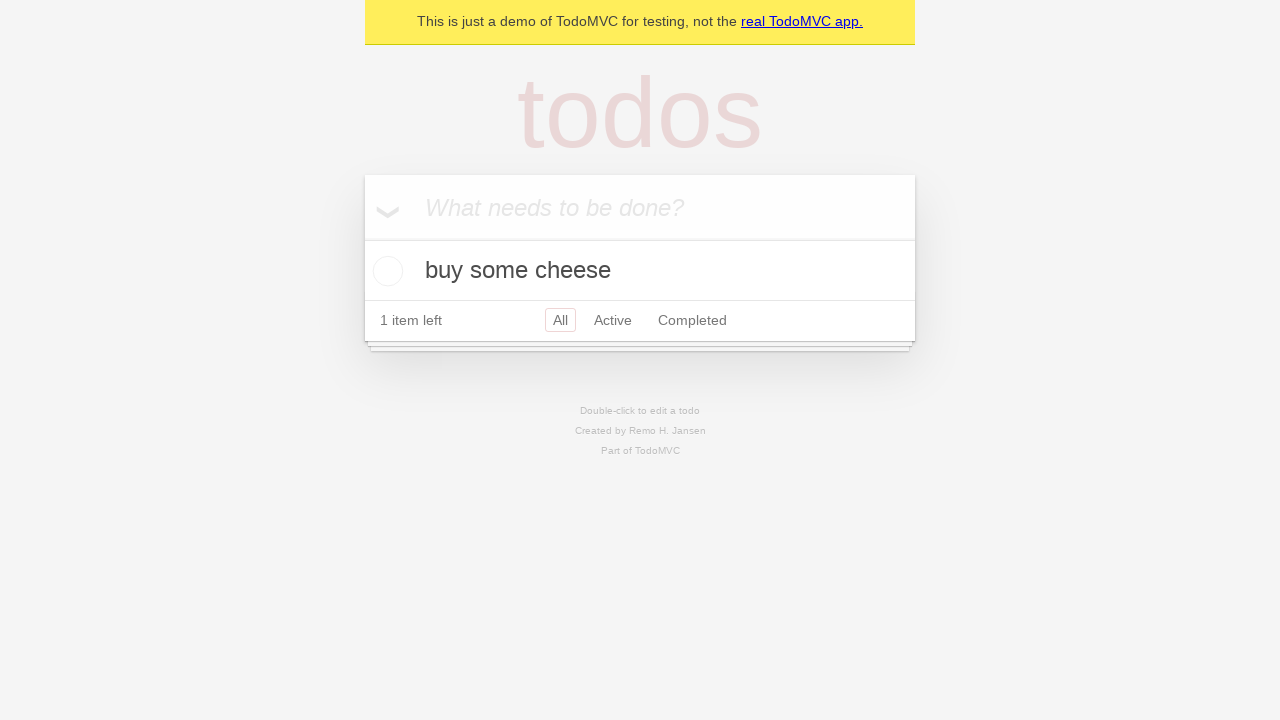

Filled todo input with 'feed the cat' on internal:attr=[placeholder="What needs to be done?"i]
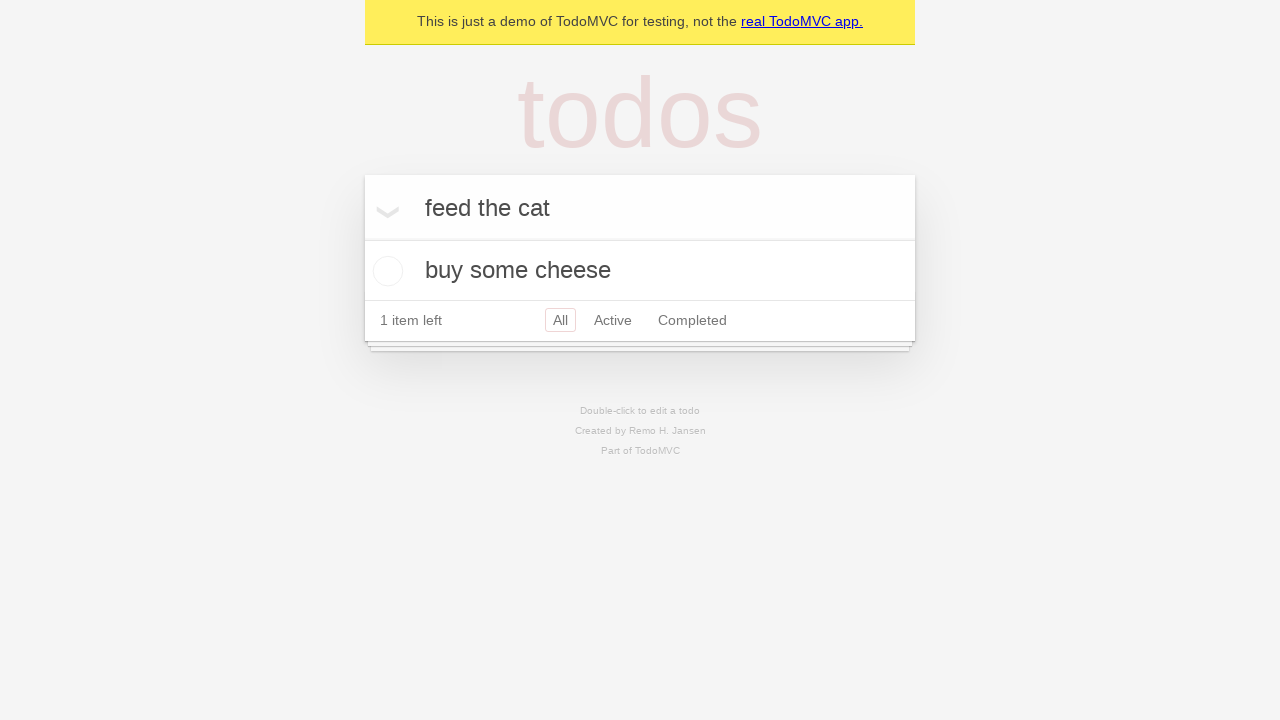

Pressed Enter to add second todo item on internal:attr=[placeholder="What needs to be done?"i]
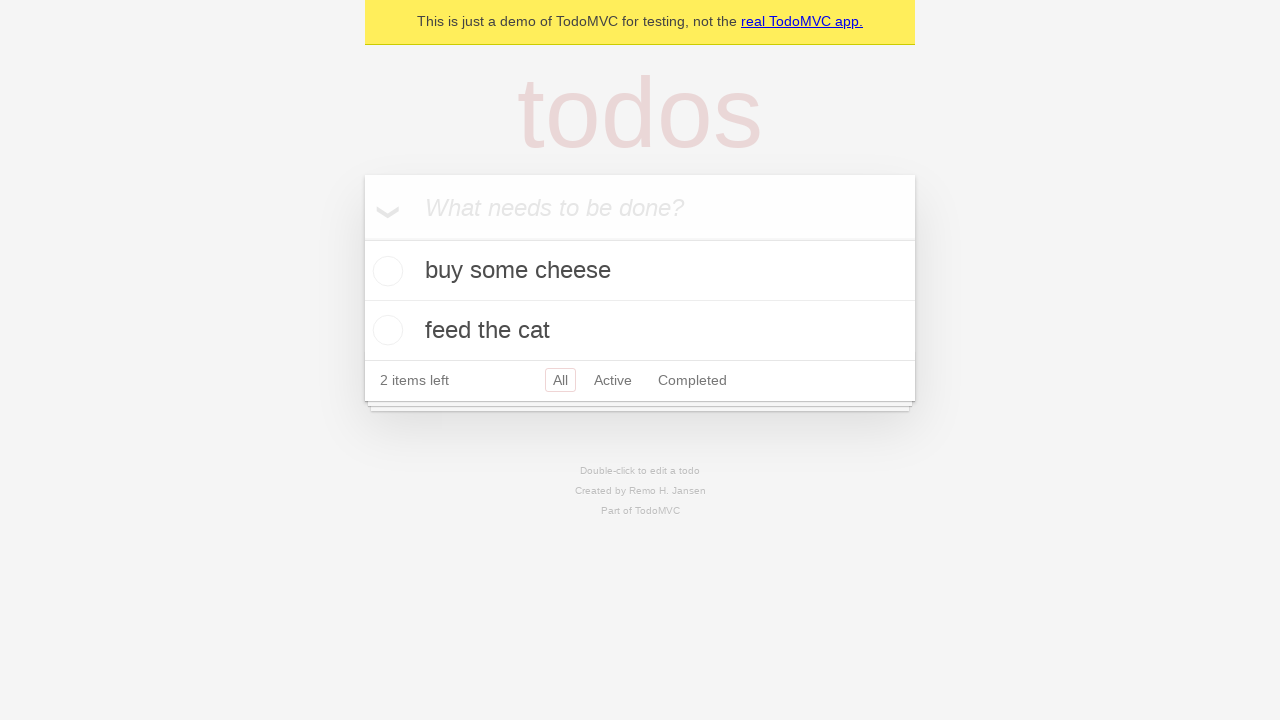

Waited for second todo item to appear
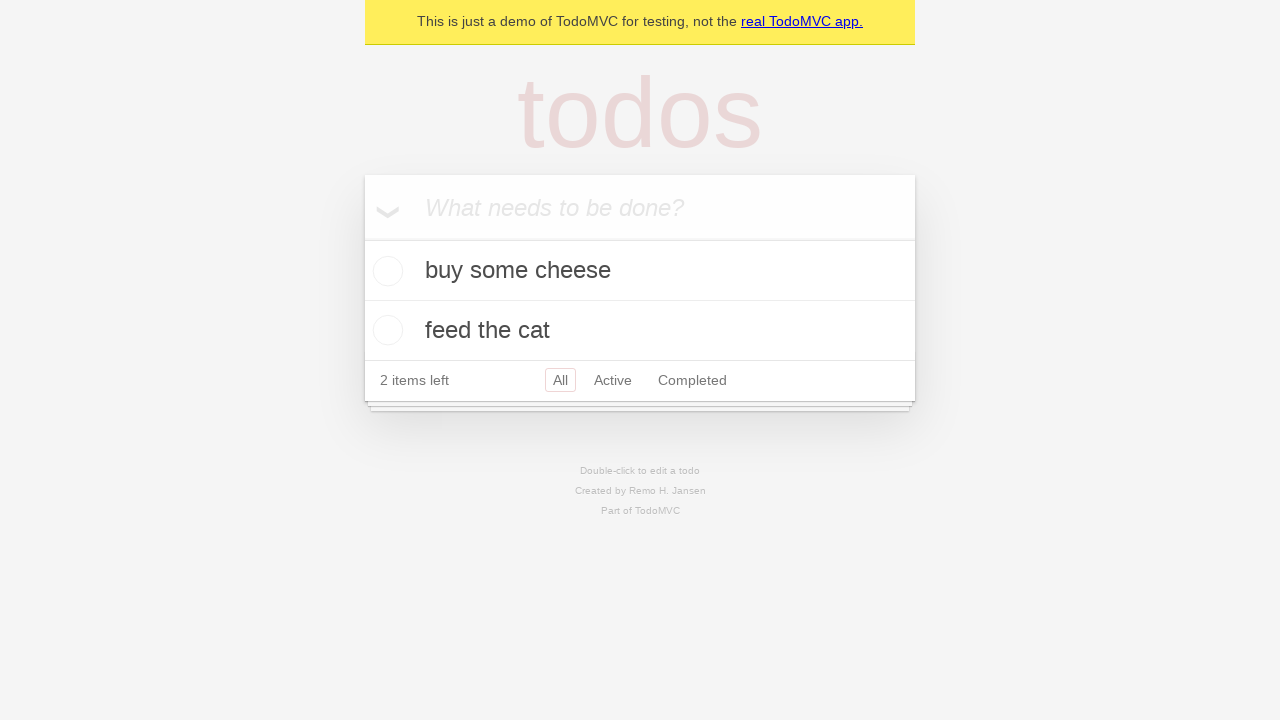

Located all todo items
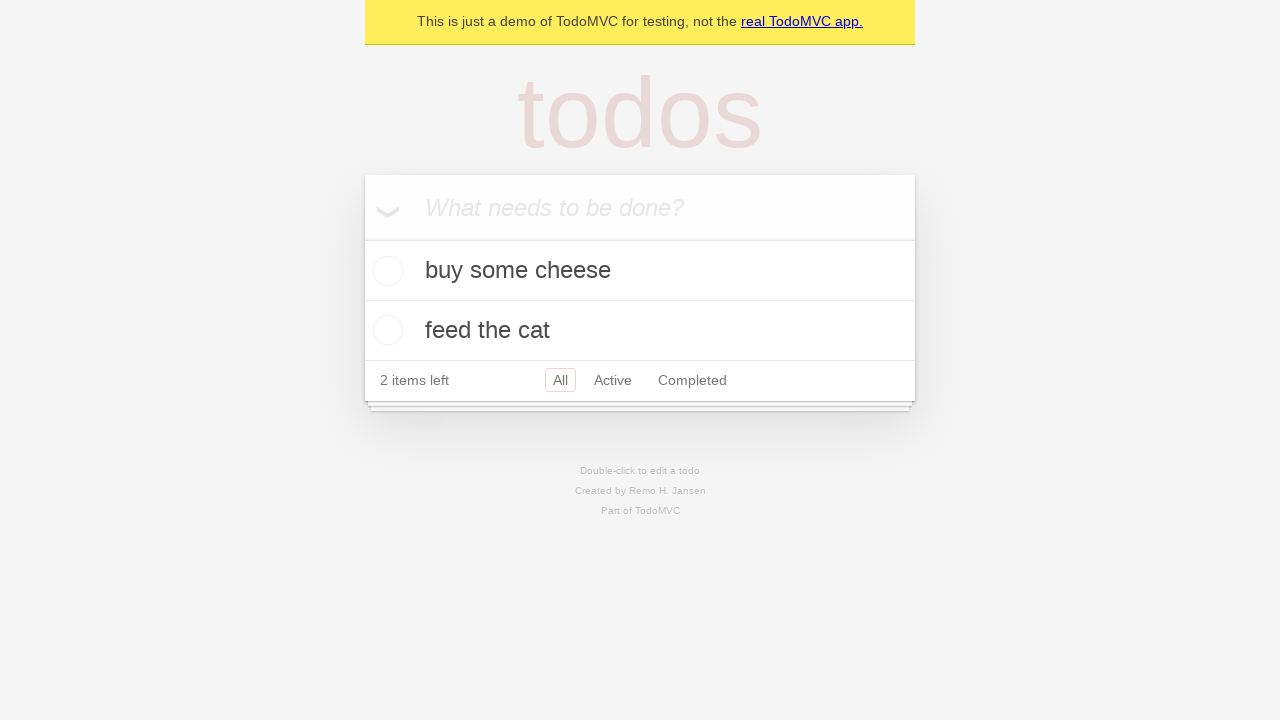

Located checkbox for first todo item
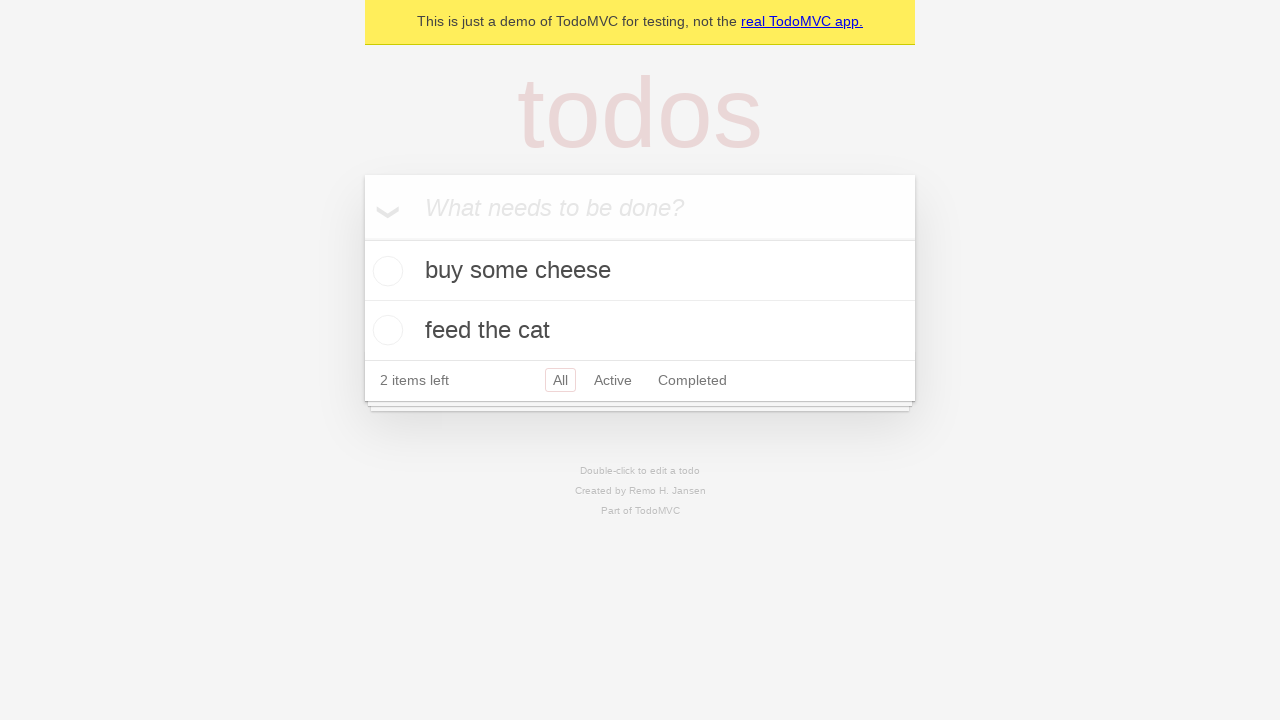

Checked the first todo item at (385, 271) on [data-testid='todo-item'] >> nth=0 >> internal:role=checkbox
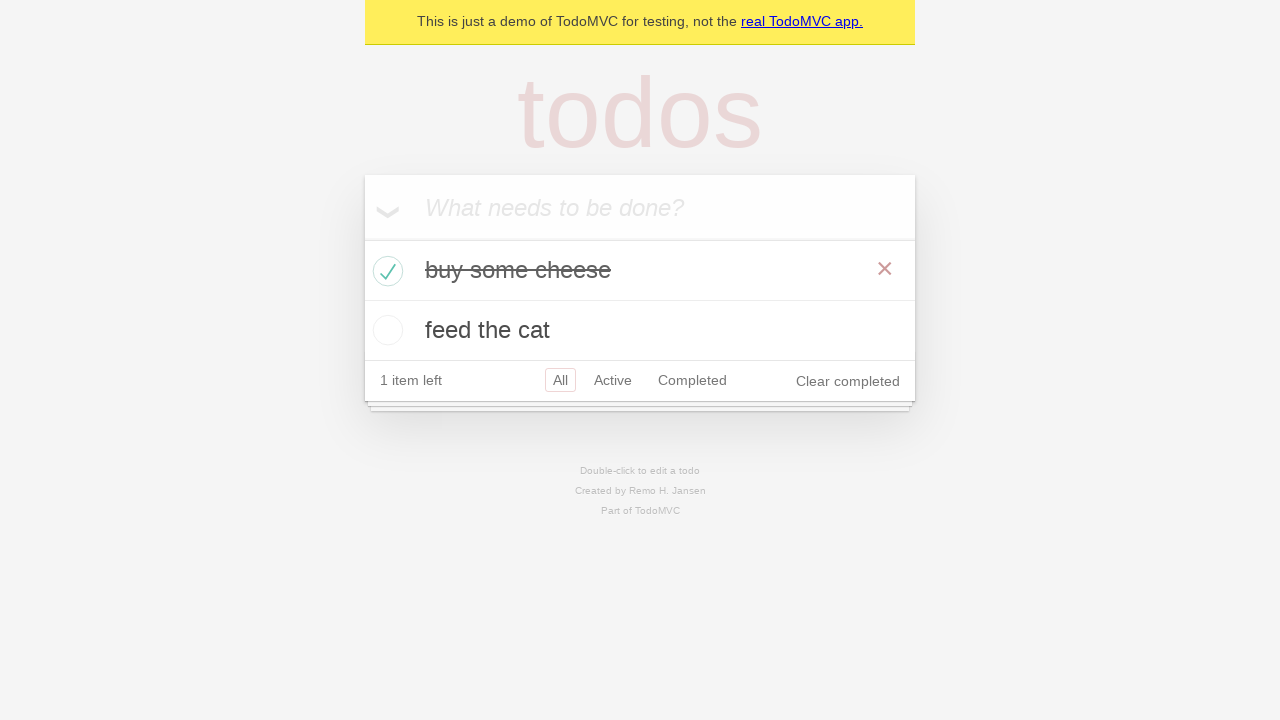

Reloaded the page to test data persistence
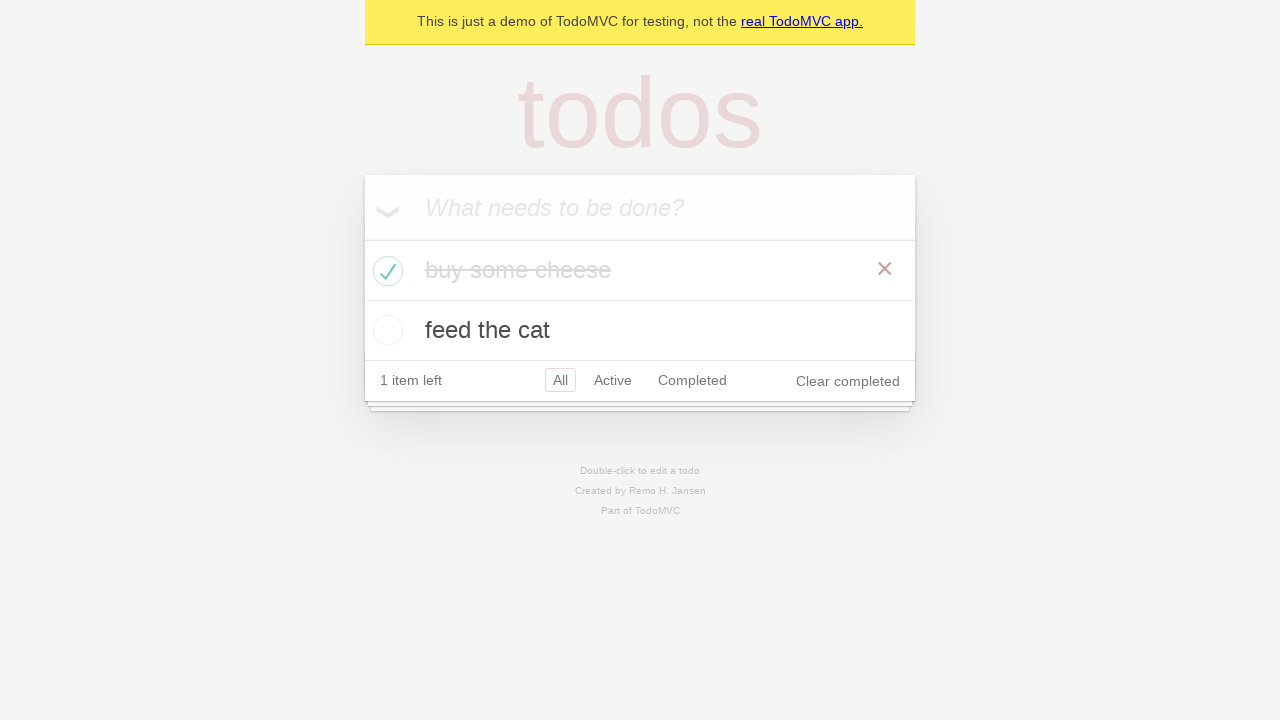

Todo items loaded after page reload - data persisted successfully
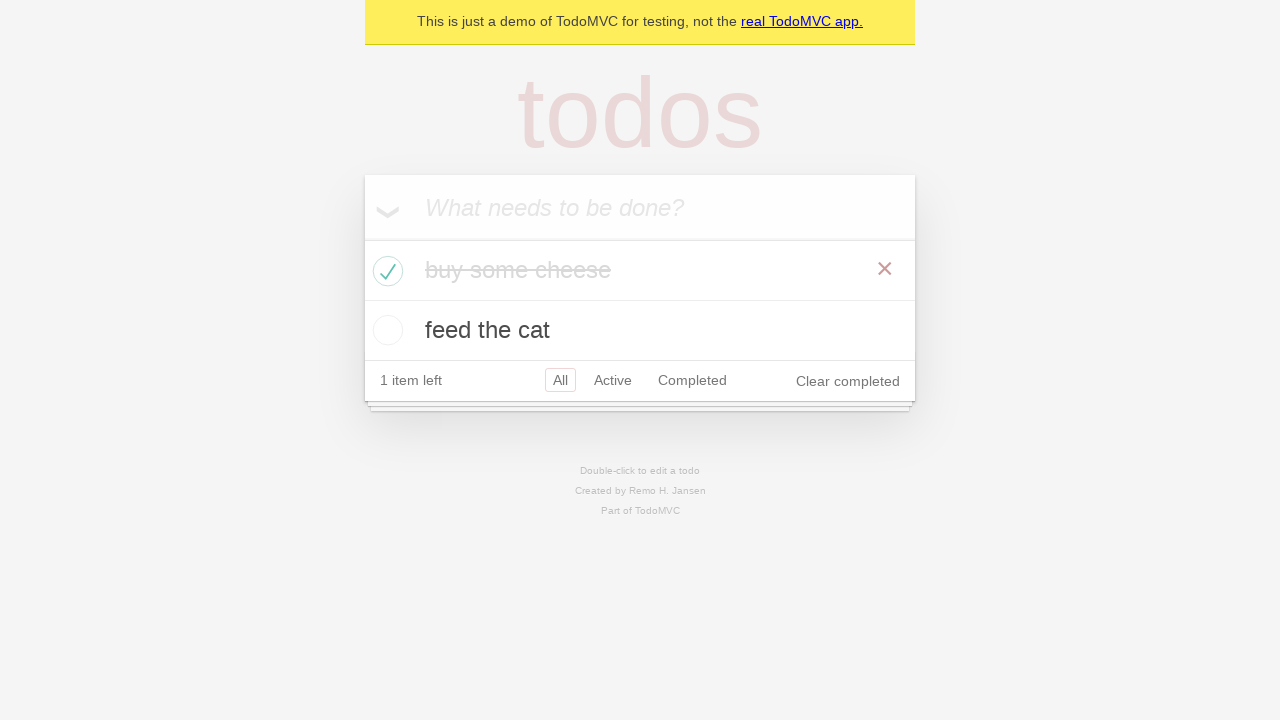

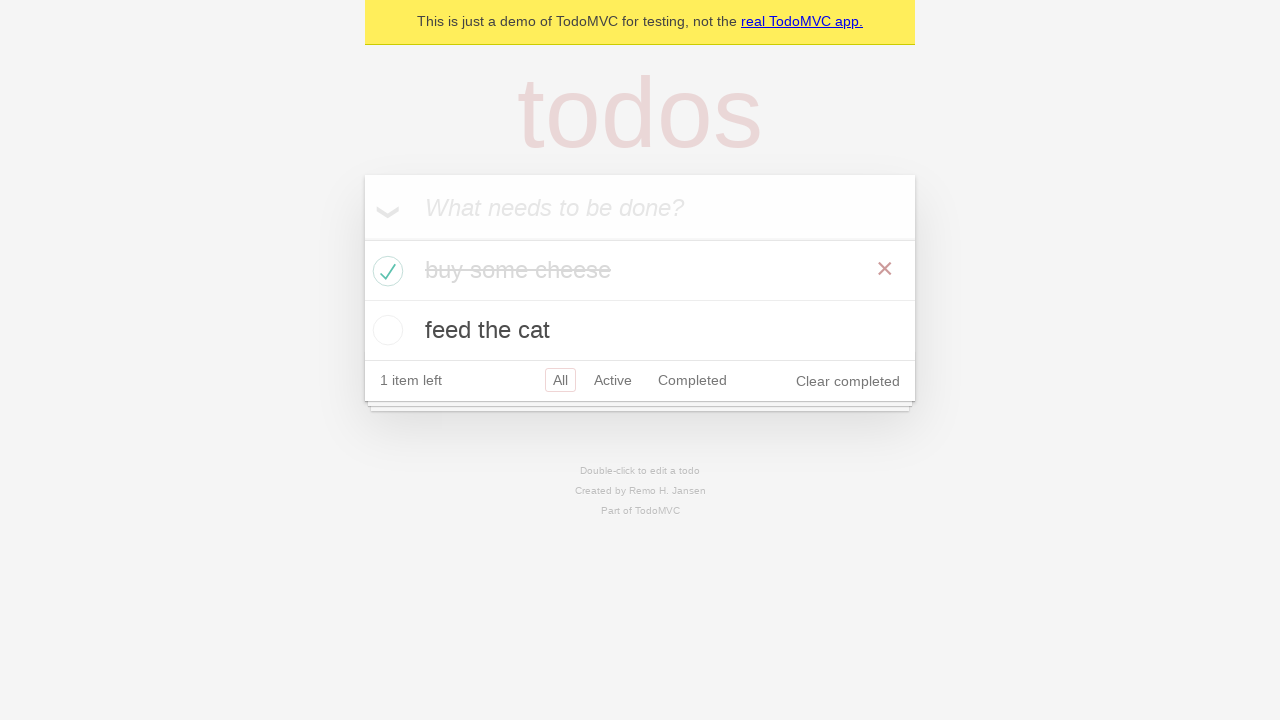